Tests multiplication when only the second number field is filled (empty × 9 = 0) on the basic calculator

Starting URL: https://testsheepnz.github.io/BasicCalculator

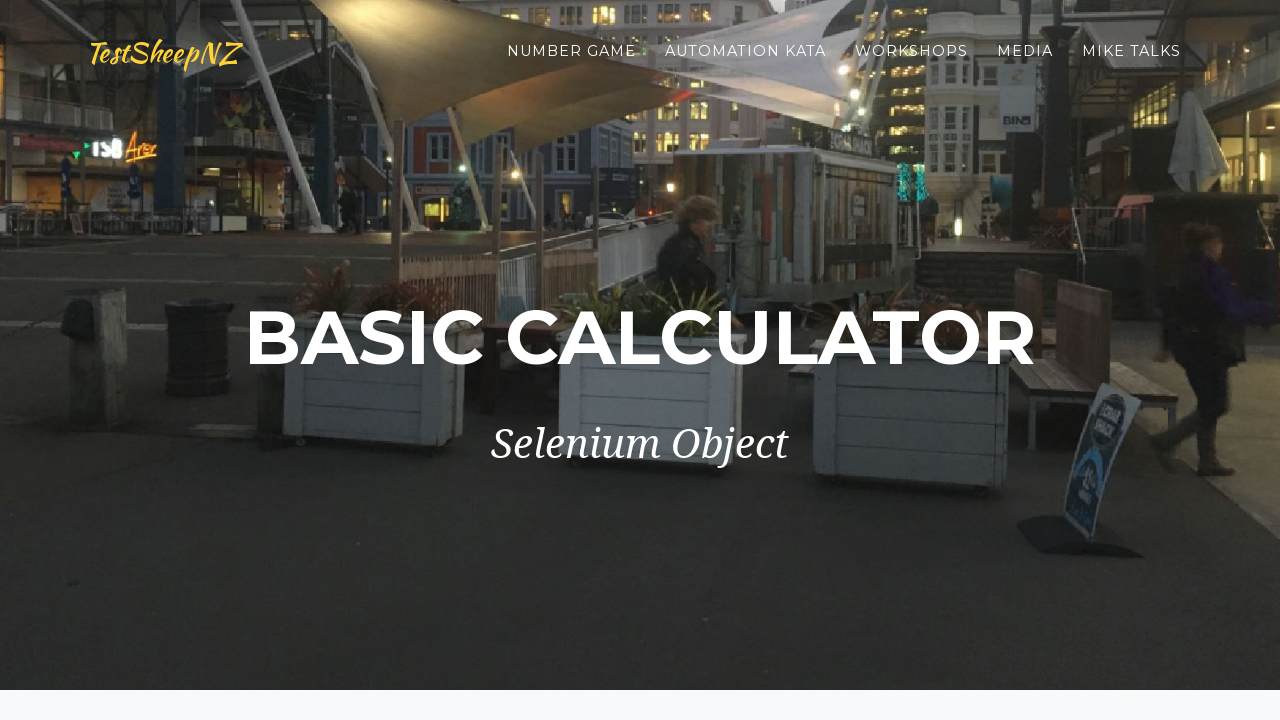

Selected 'Prototype' build version on #selectBuild
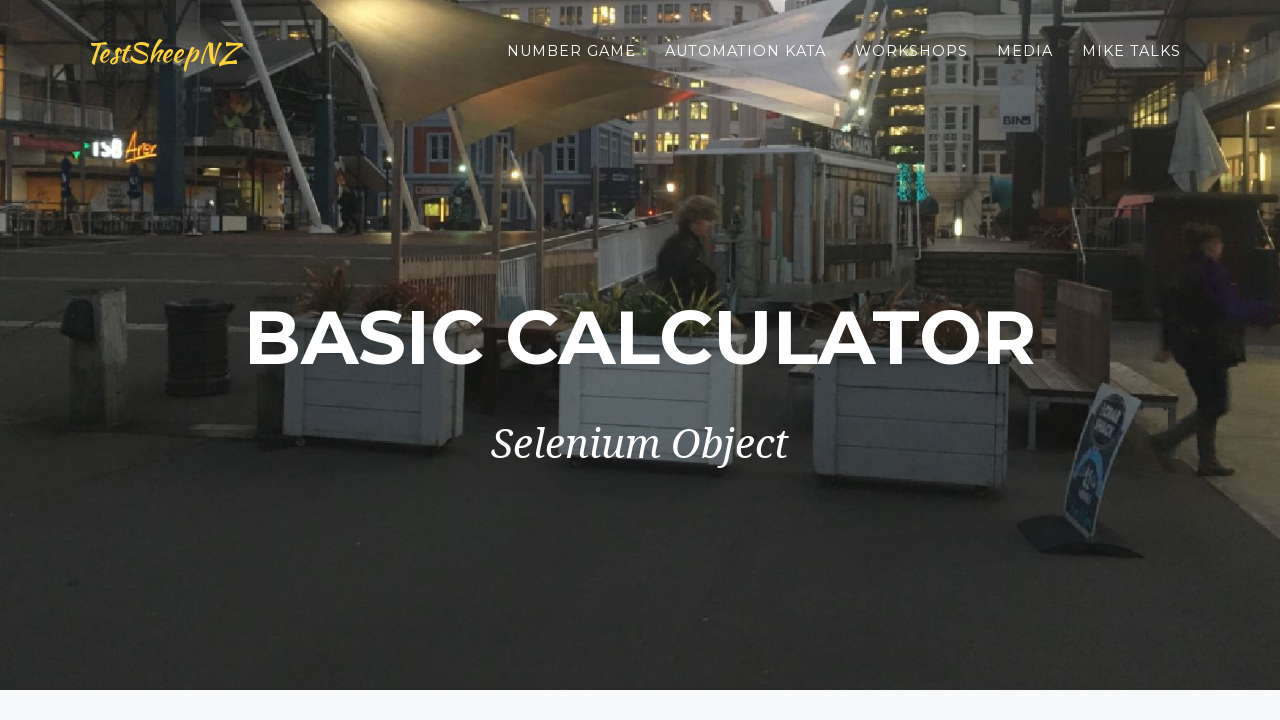

Entered '9' in the second number field on #number2Field
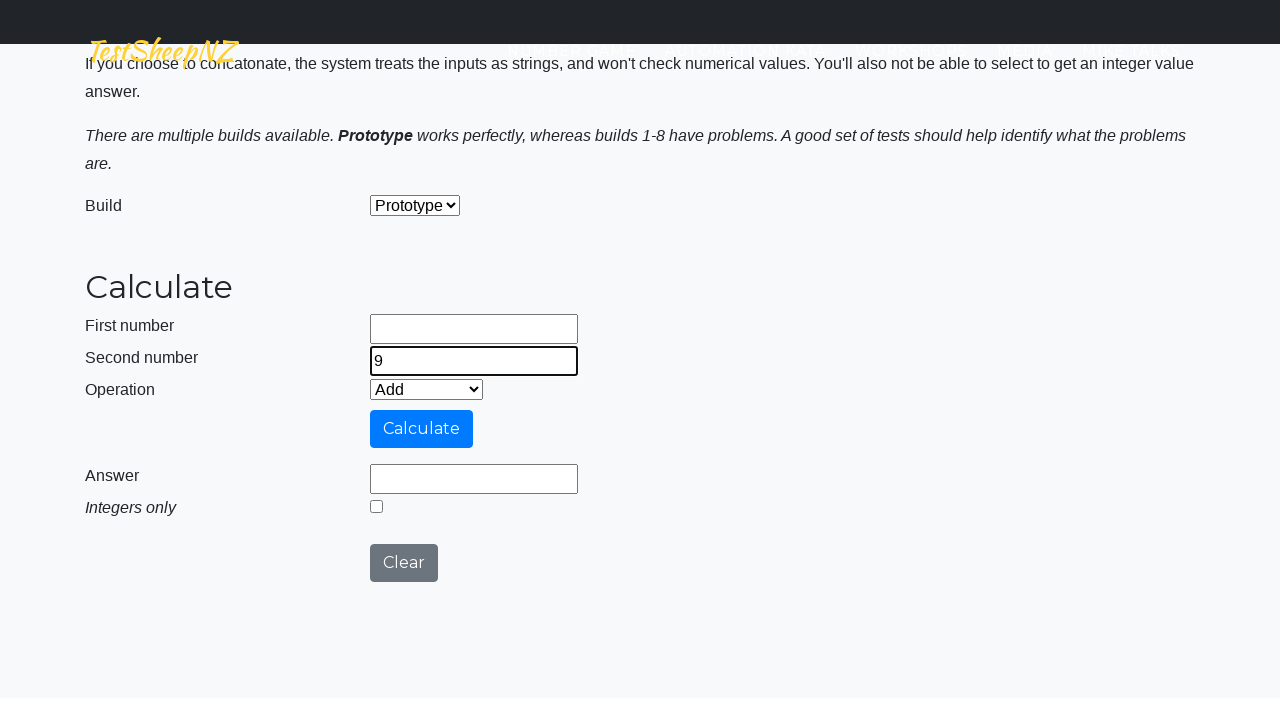

Selected 'Multiply' operation on #selectOperationDropdown
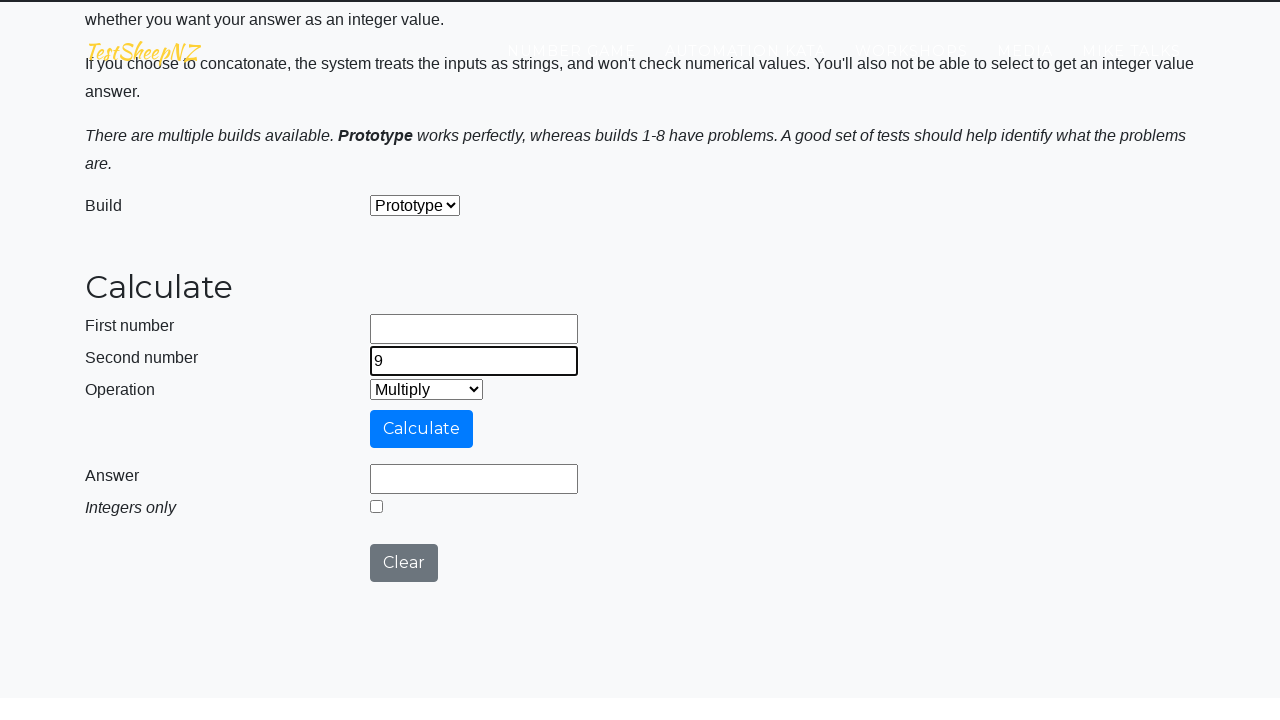

Clicked calculate button at (422, 429) on #calculateButton
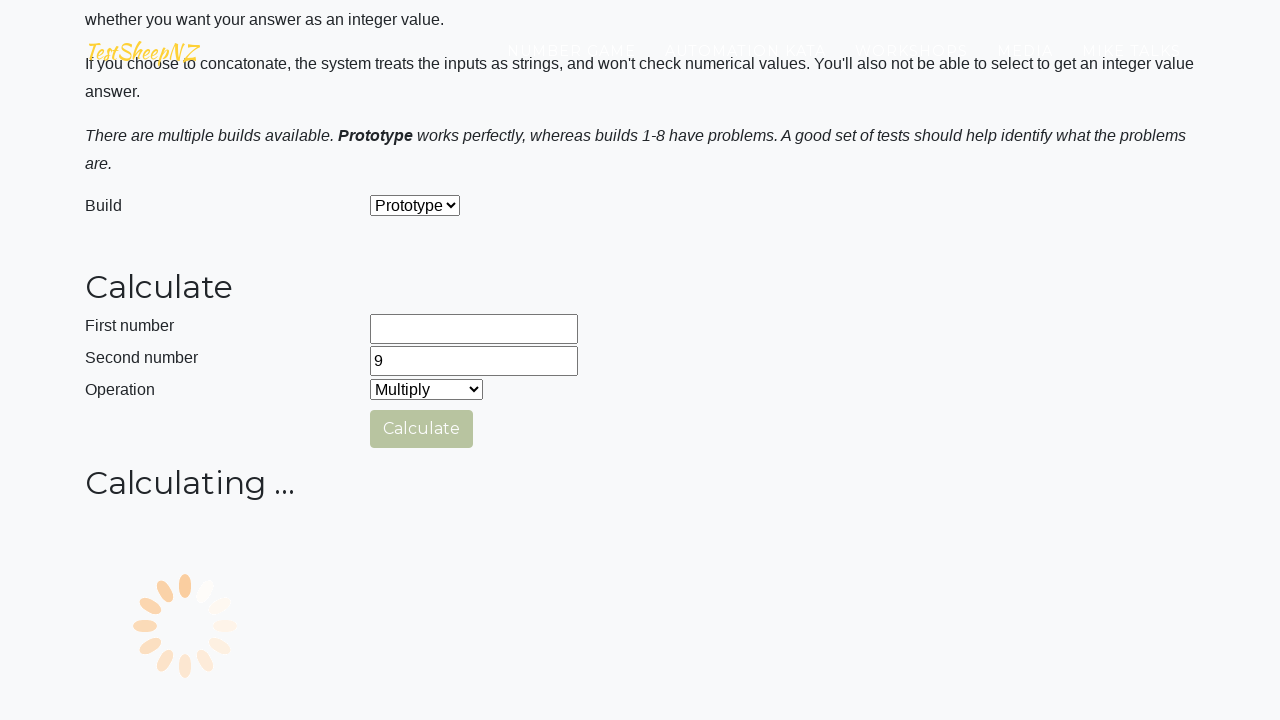

Verified result: empty × 9 = 0
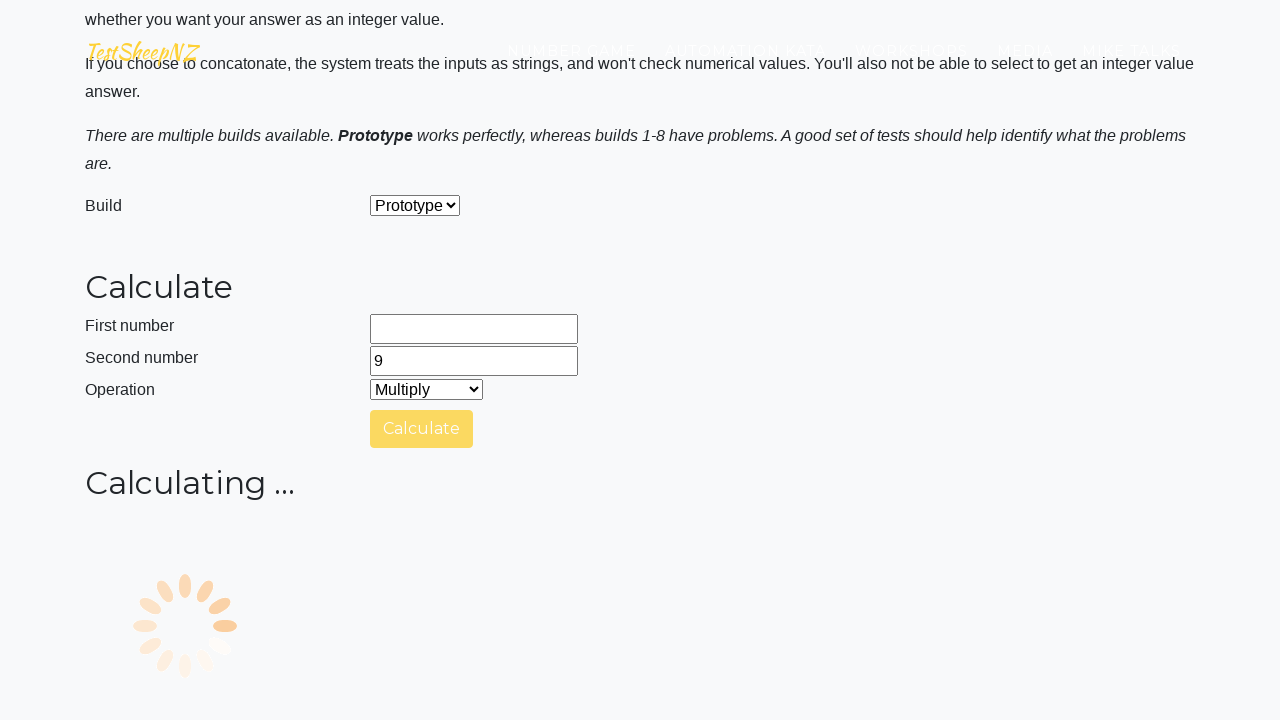

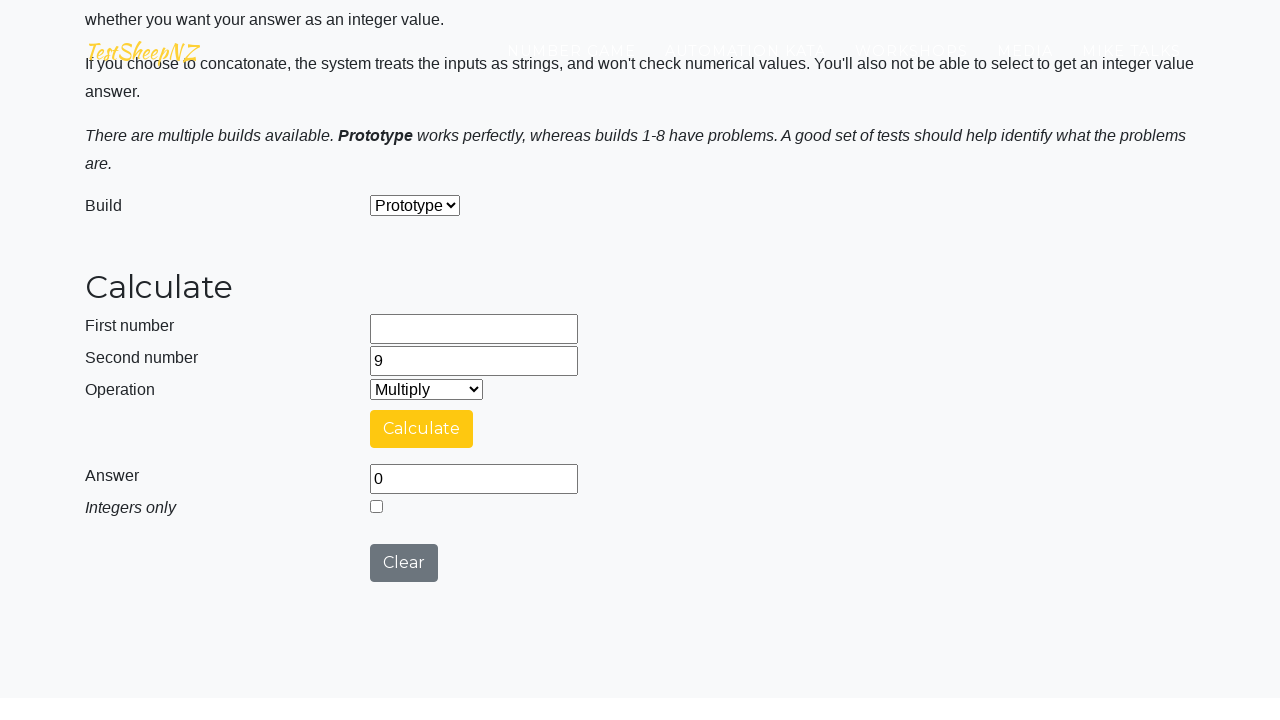